Tests that submitting the feedback form without filling in text shows an error validation message.

Starting URL: https://dev.programiz.com/python-programming/first-program

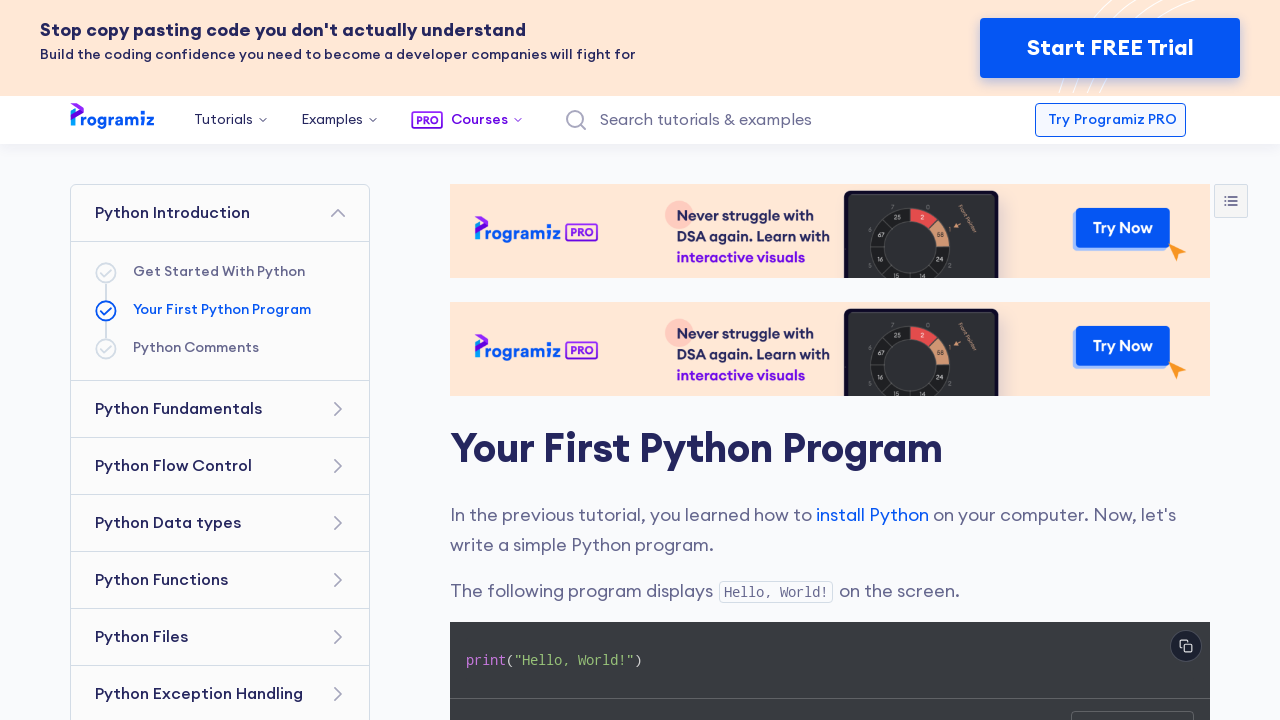

Clicked on the sad face emoji button to open feedback form at (1119, 360) on xpath=/html/body/main/div[6]/div[1]/div[2]/div/div[2]/div[5]/section/div[2]/div/
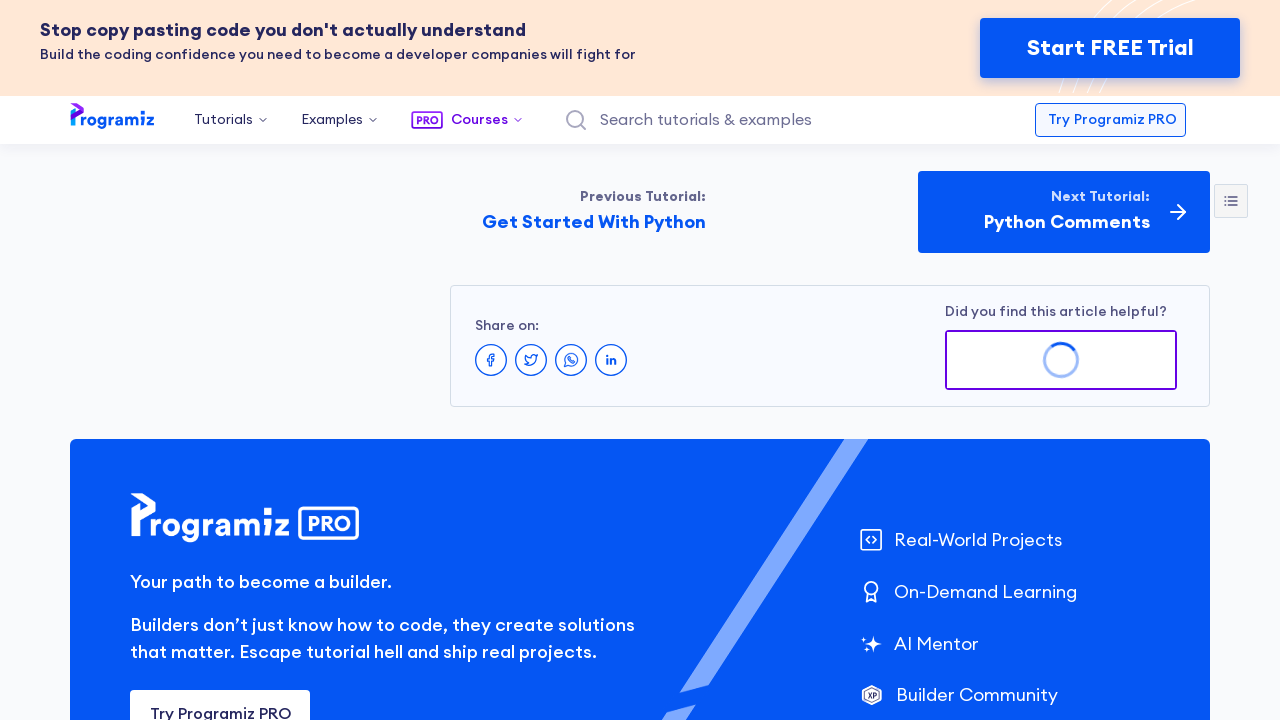

Feedback form submit button loaded
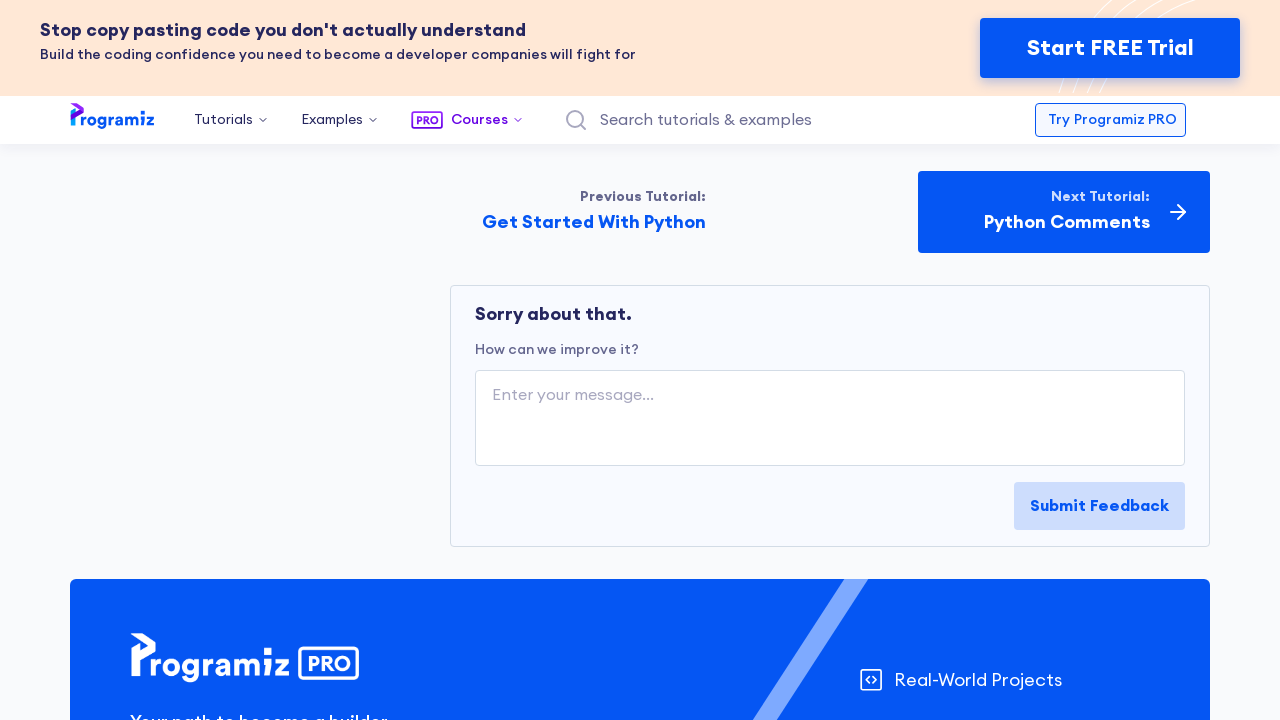

Clicked submit button without filling in feedback text at (1100, 506) on xpath=//*[@id="edit-submit"]
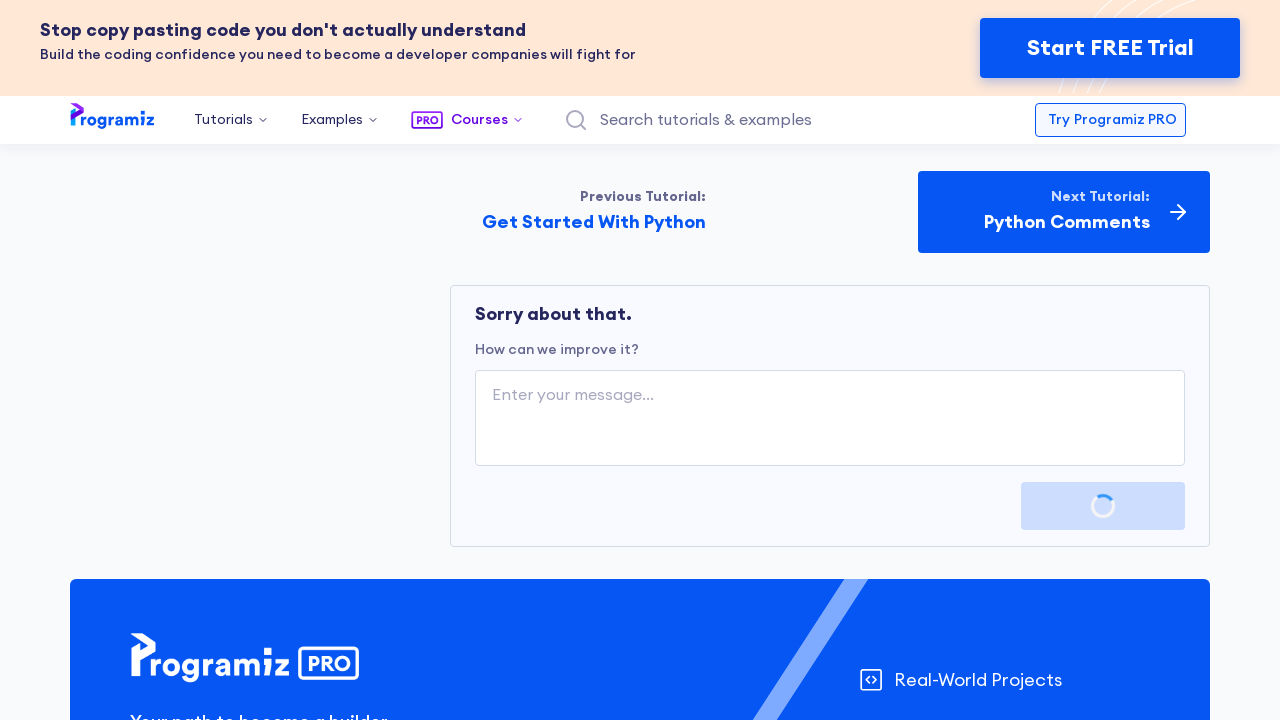

Error validation message appeared after submitting empty feedback form
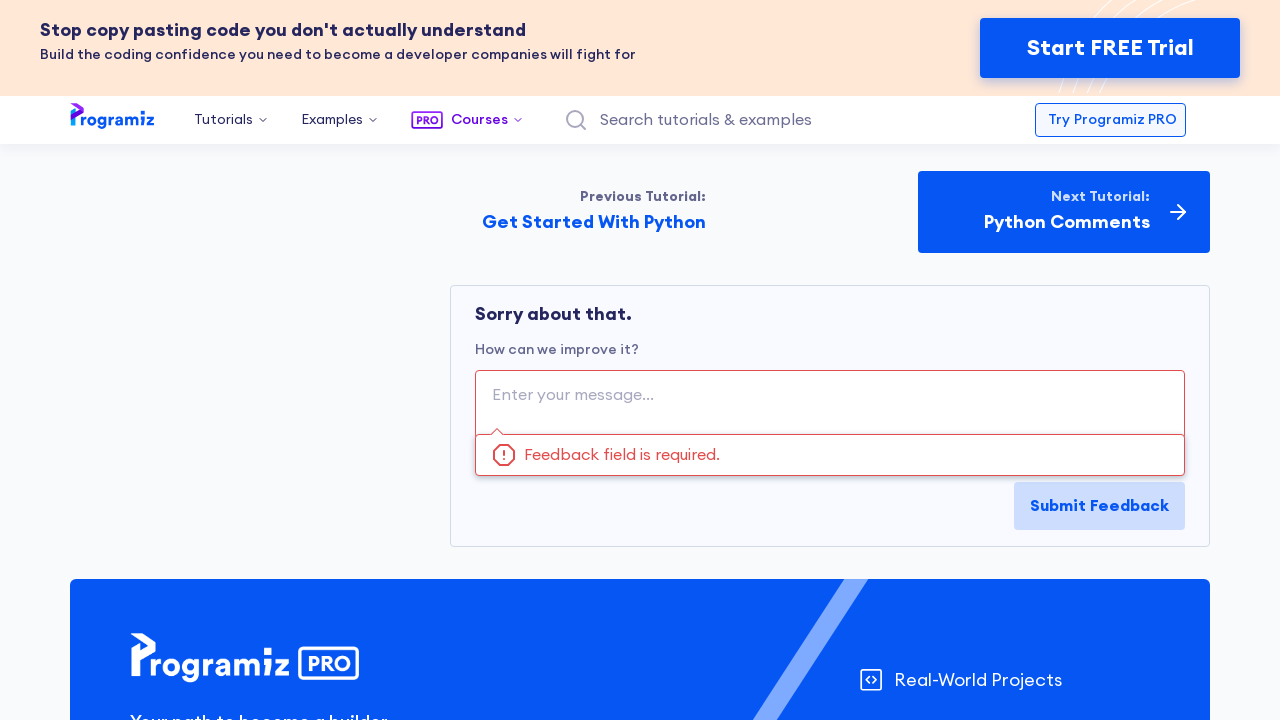

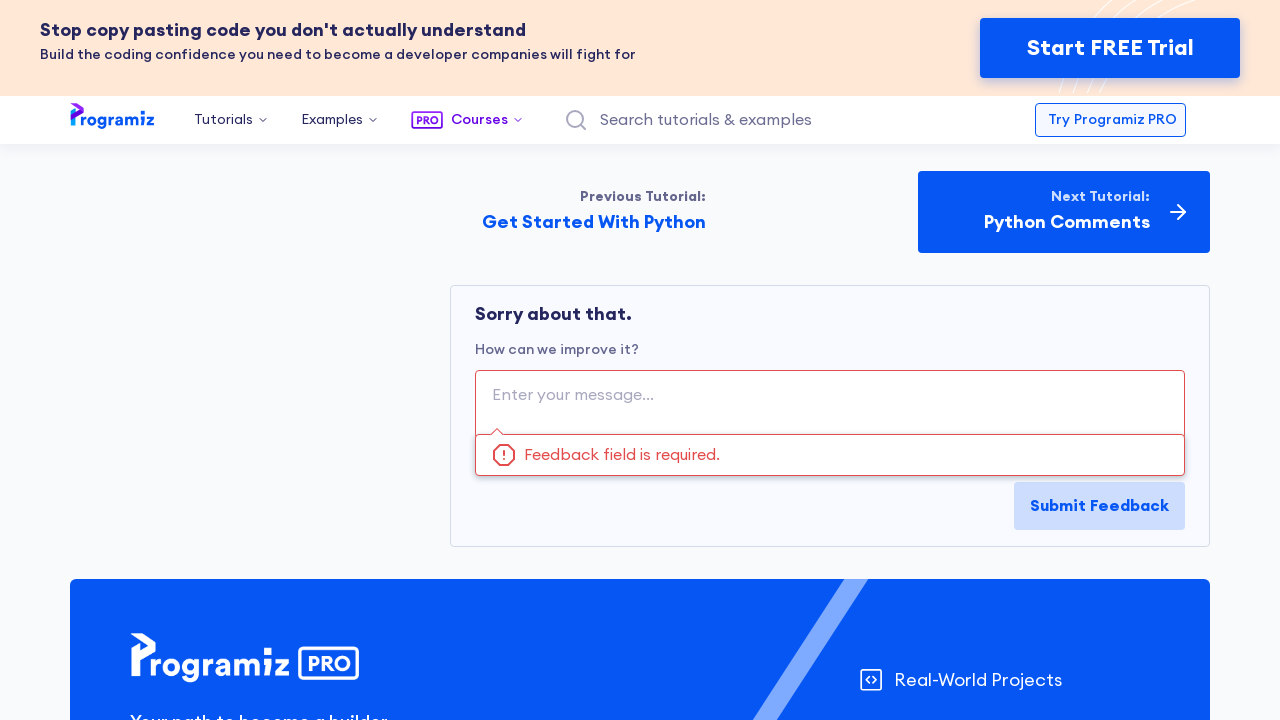